Executes JavaScript to retrieve page information including title, active element class, and performance timing

Starting URL: https://testerhome.com/

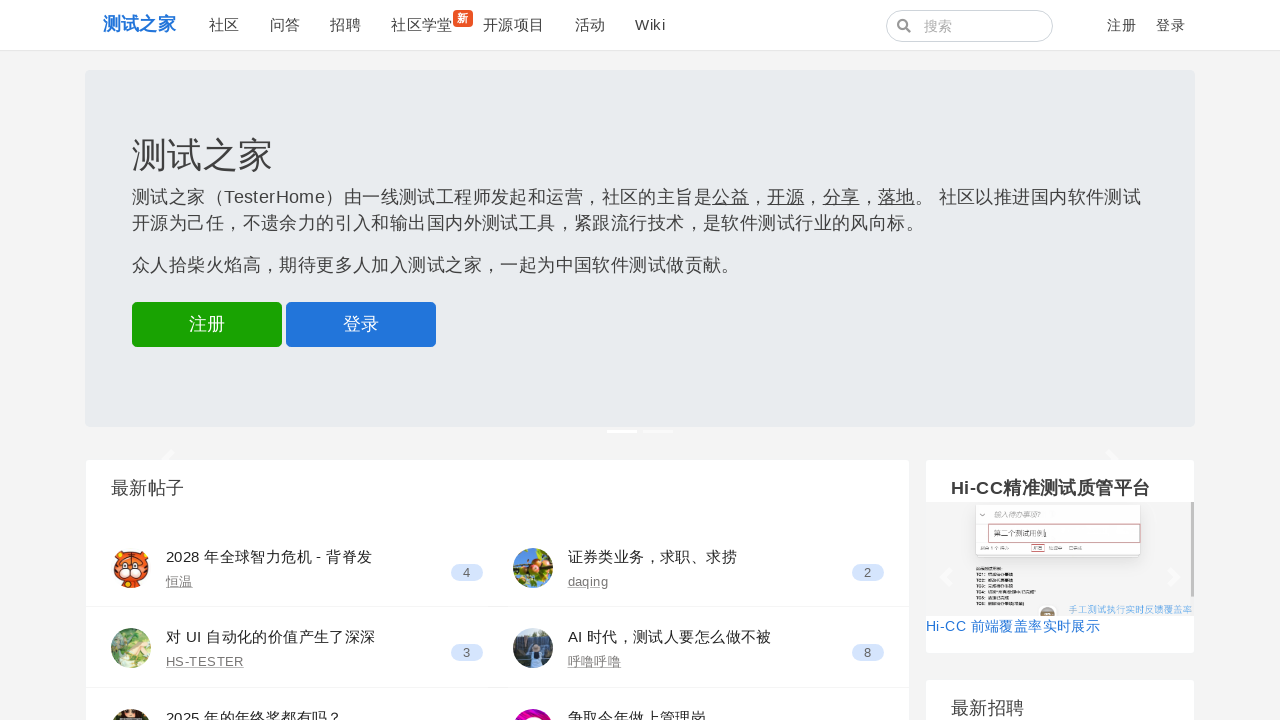

Retrieved page title via JavaScript
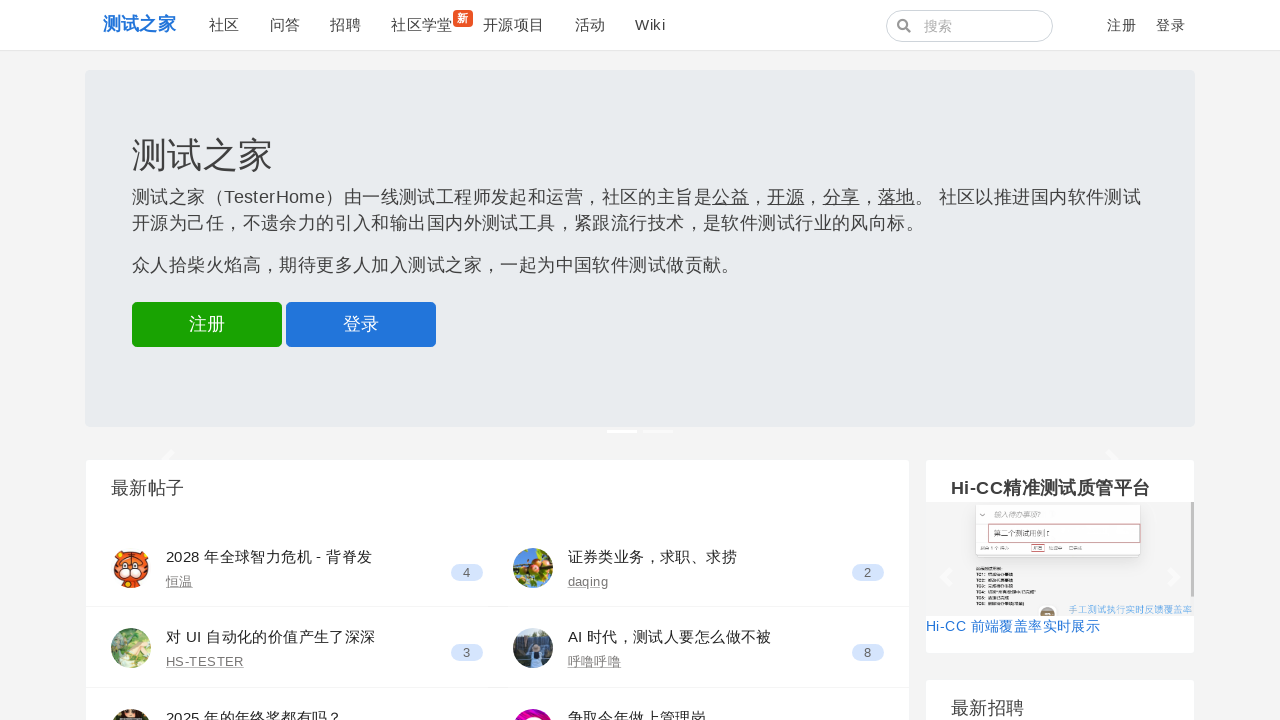

Retrieved active element class name via JavaScript
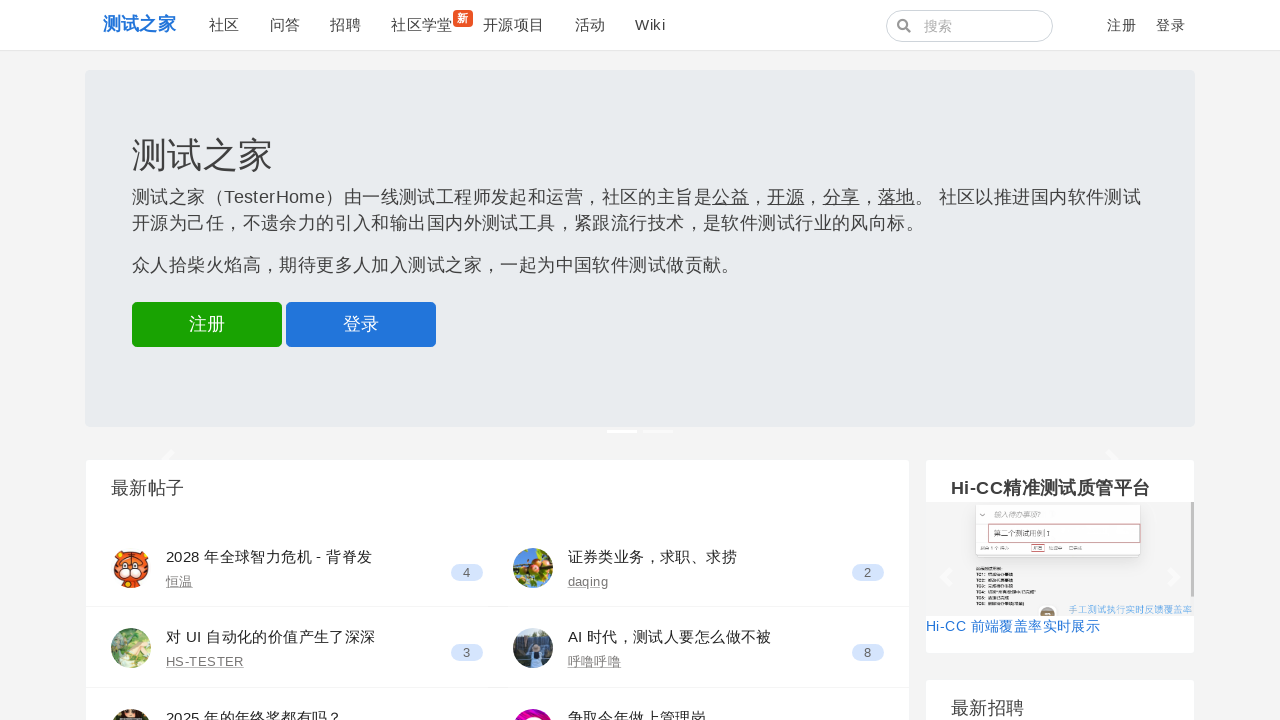

Retrieved performance timing data via JavaScript
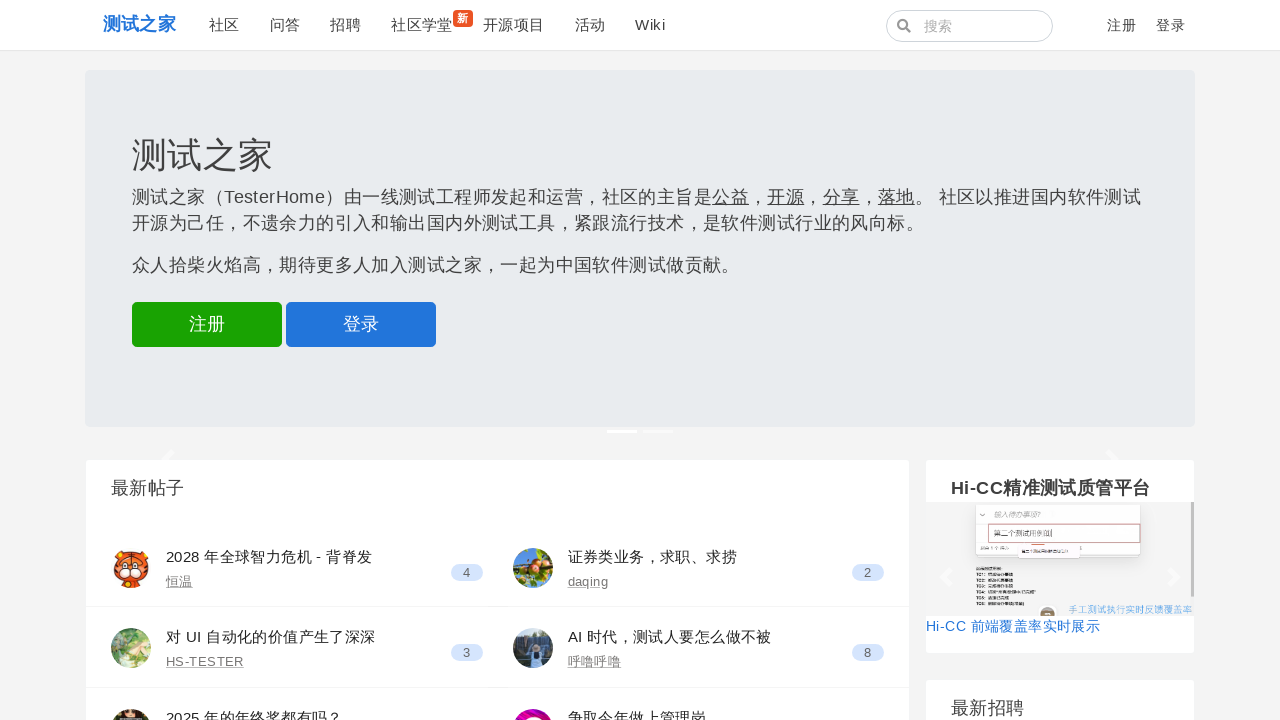

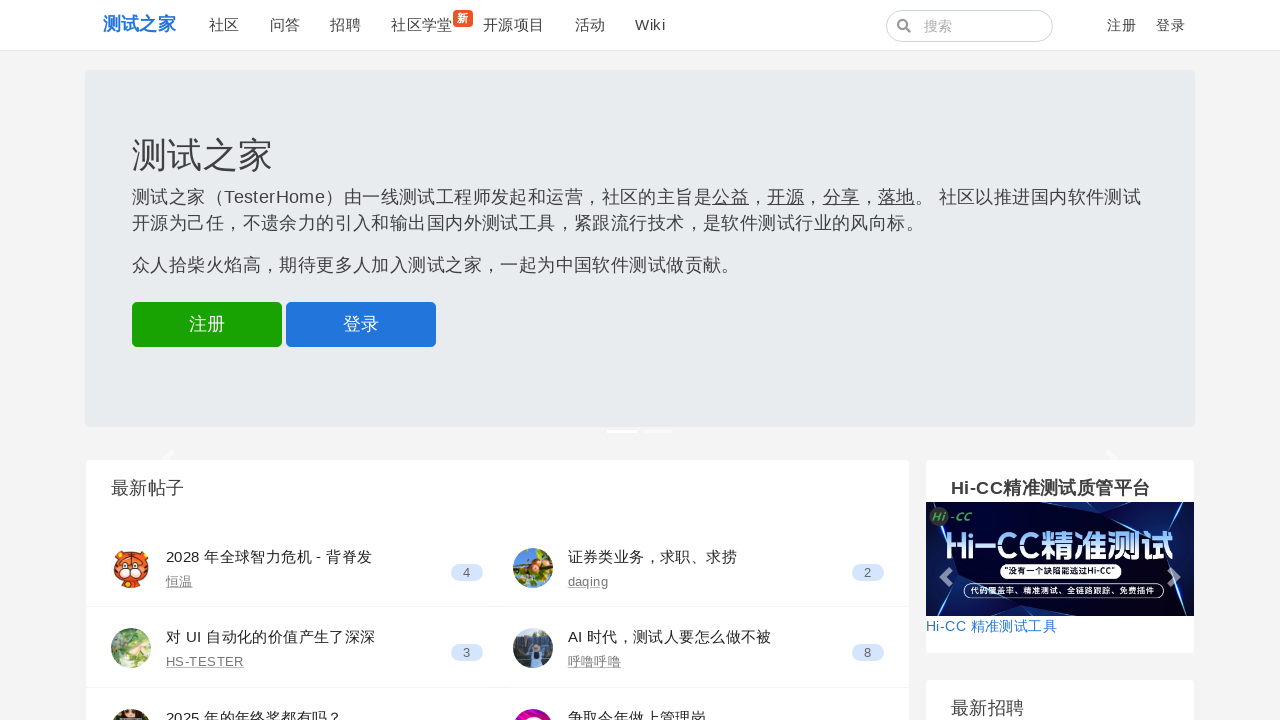